Tests JavaScript prompt dialog by entering text and accepting the prompt

Starting URL: http://automationbykrishna.com

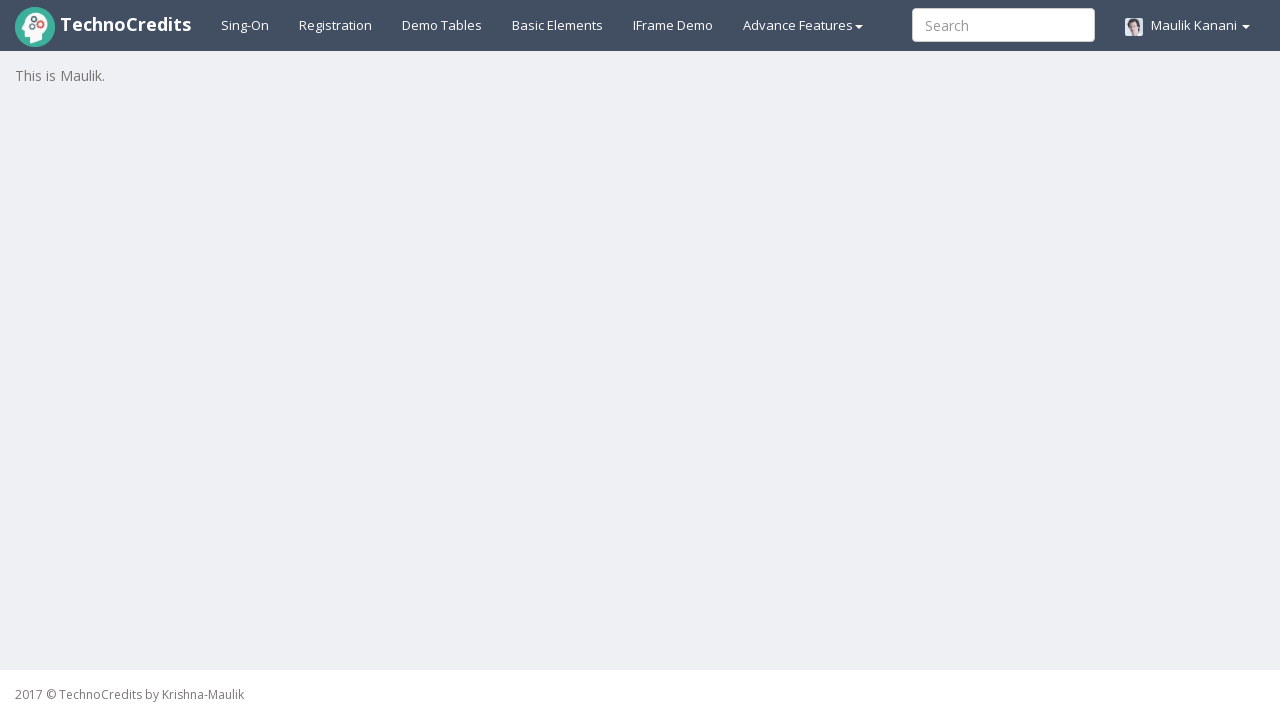

Clicked on Basic elements tab at (558, 25) on #basicelements
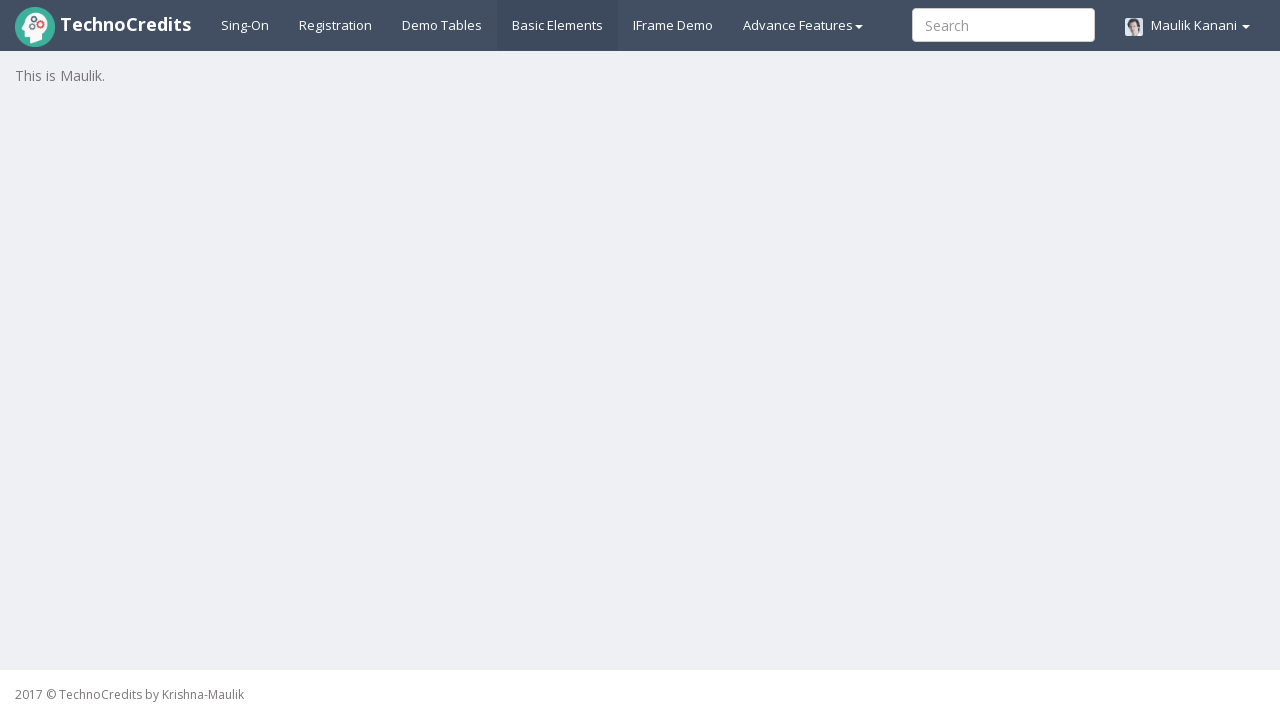

JavaScript prompt button selector loaded
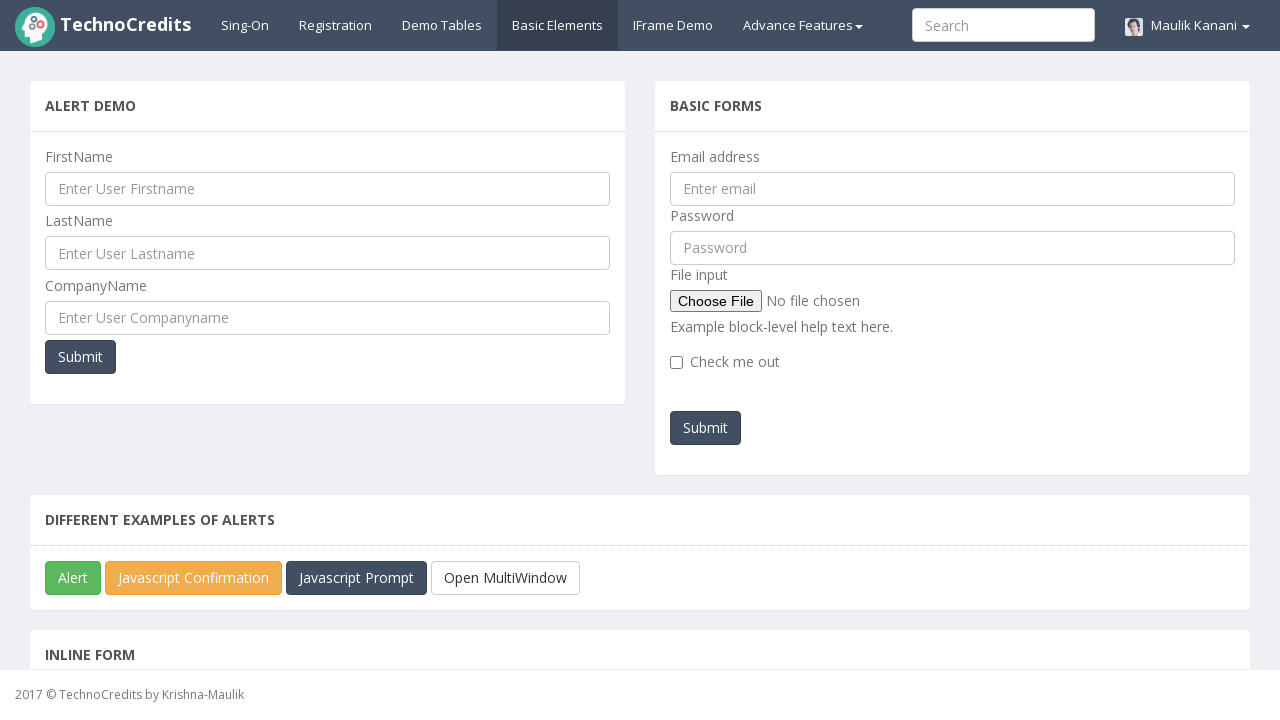

Set up dialog handler to accept prompt with 'TestUser123'
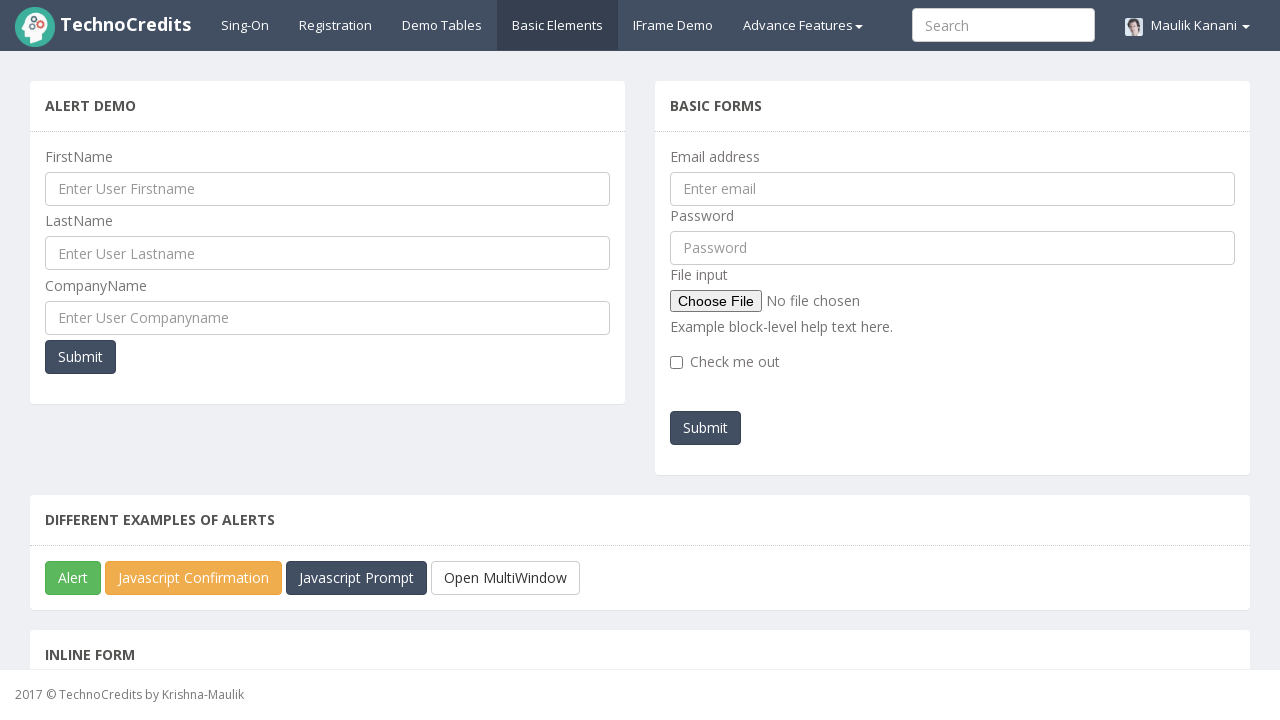

Clicked JavaScript prompt button to trigger dialog at (356, 578) on #javascriptPromp
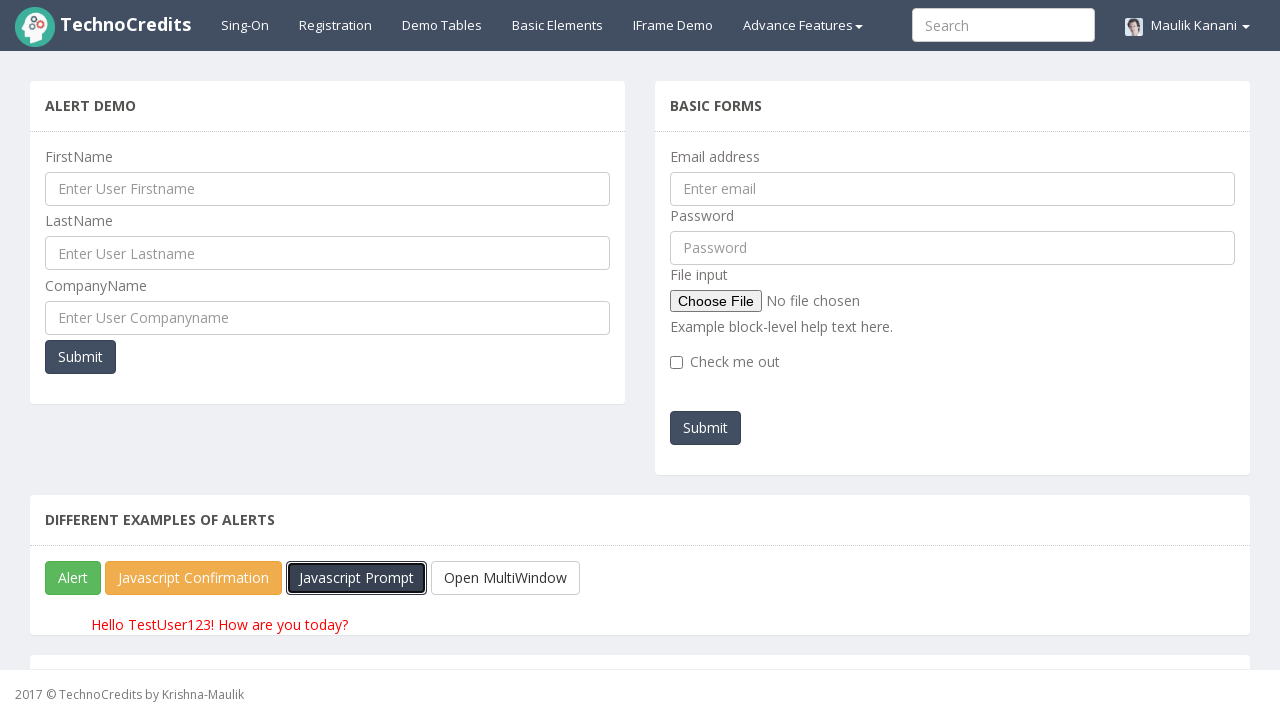

Verified result message element appeared after accepting prompt
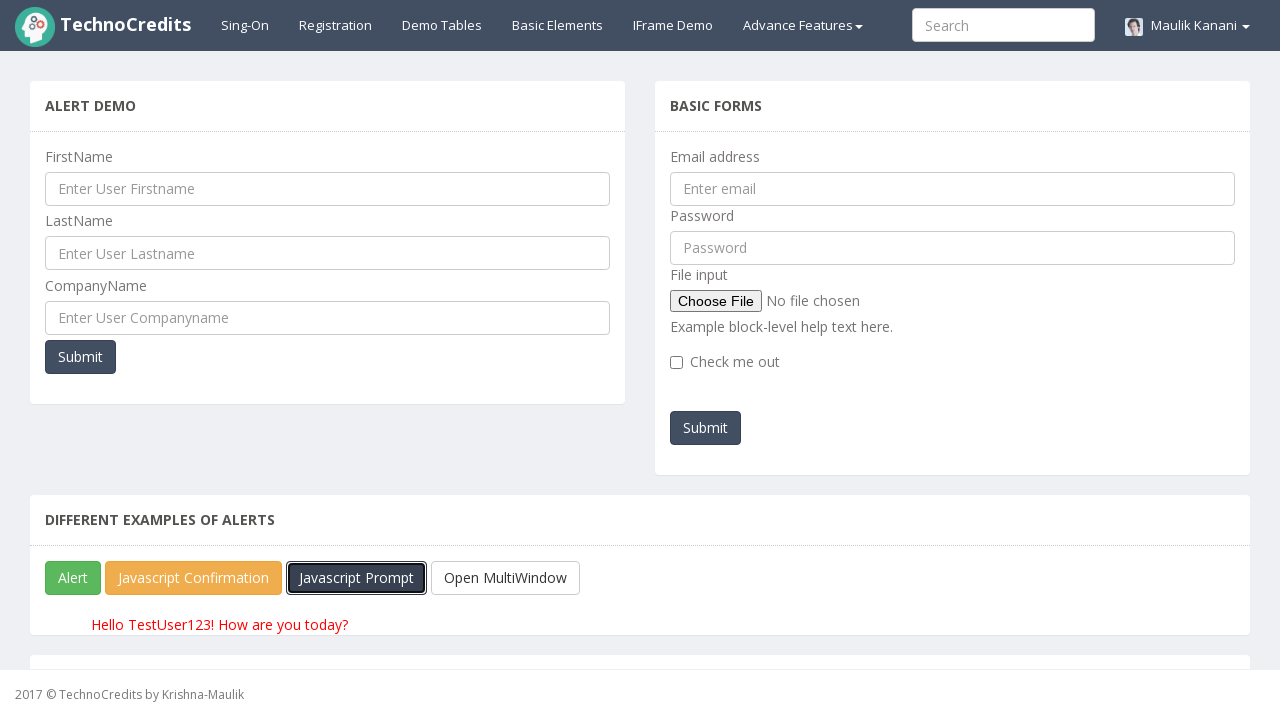

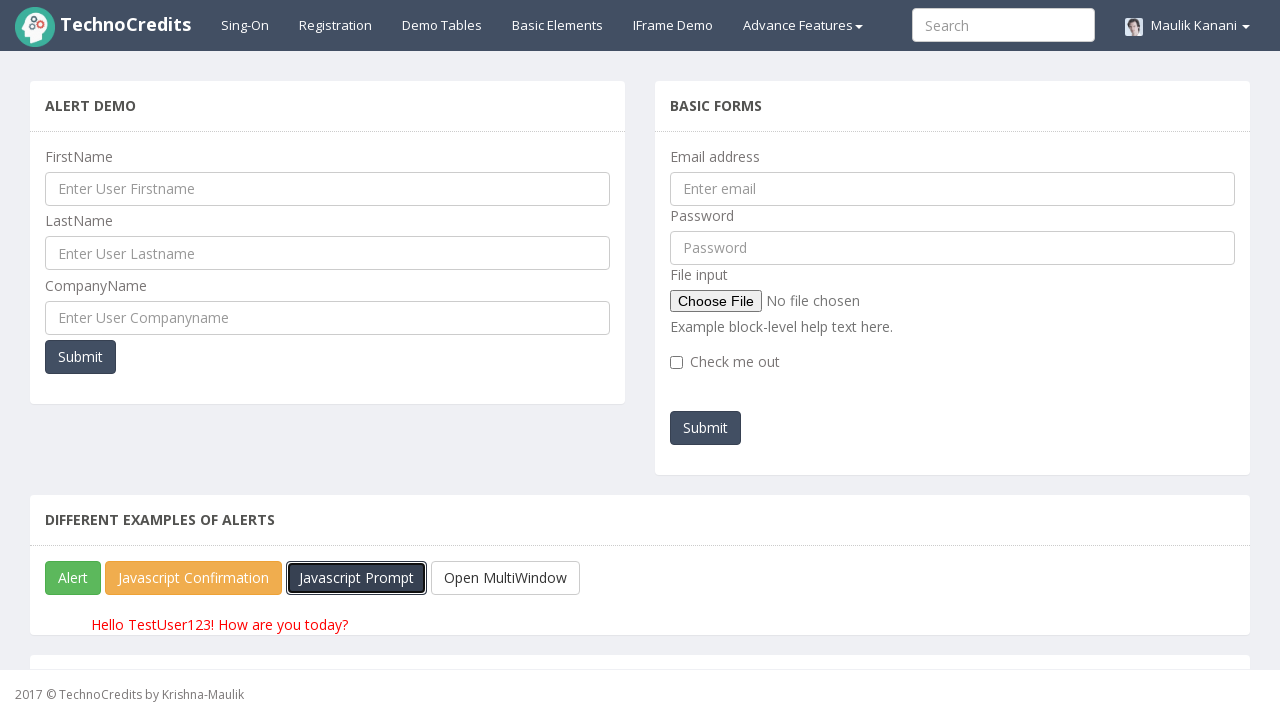